Tests registration form validation by submitting an empty form and verifying error messages appear for all required fields

Starting URL: https://alada.vn/tai-khoan/dang-ky.html

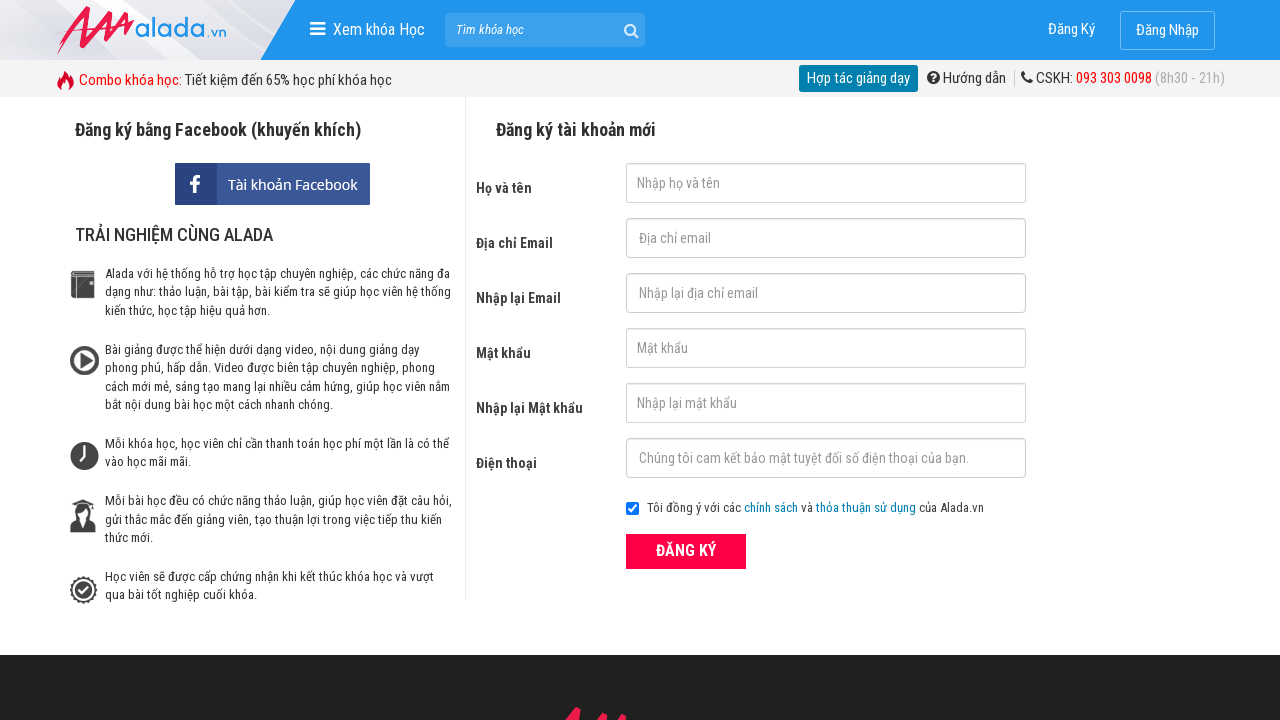

Clicked submit button without filling any required fields at (686, 551) on button[type='submit']
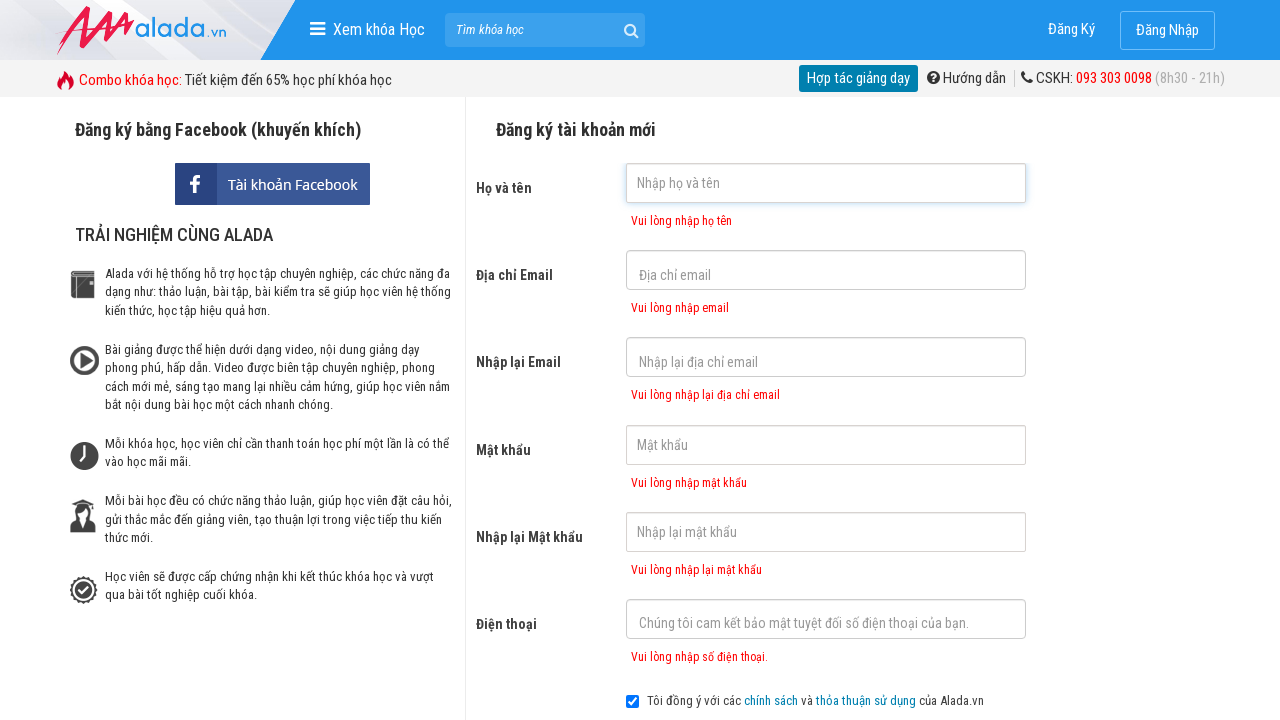

Error message for first name field appeared
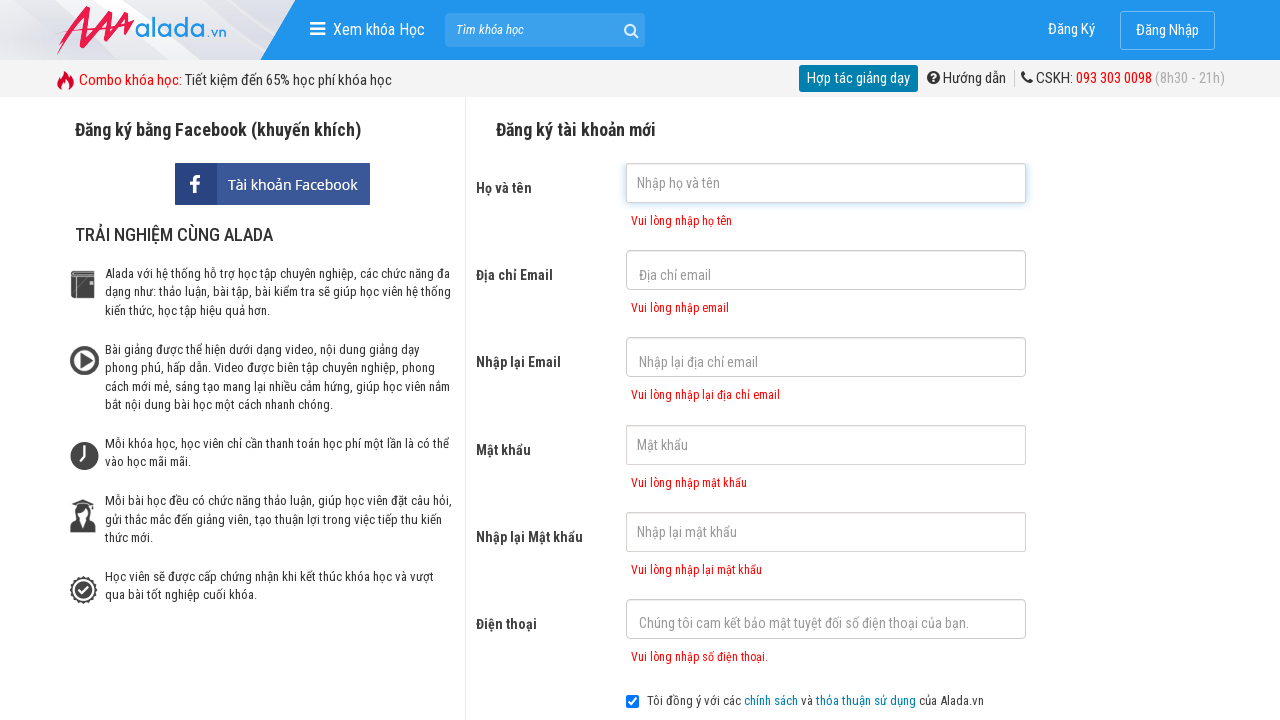

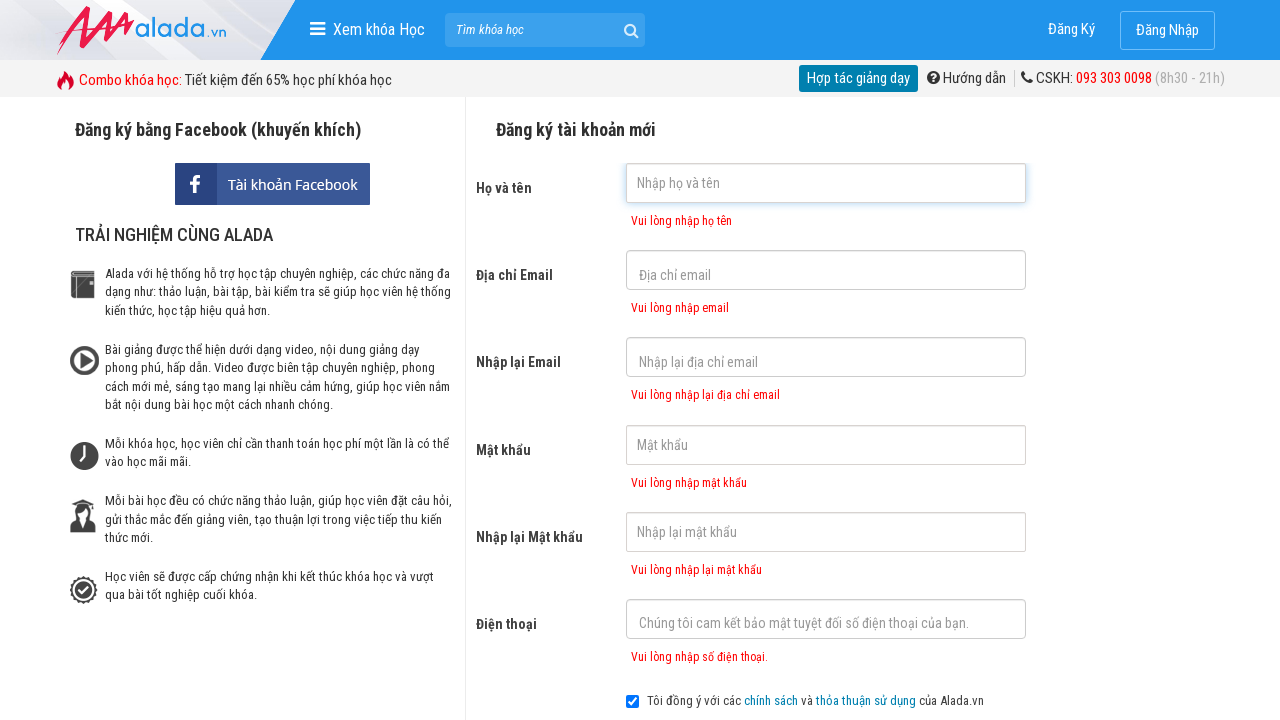